Navigates to the Cursor website and waits for the page content and animations to fully load.

Starting URL: https://cursor.com

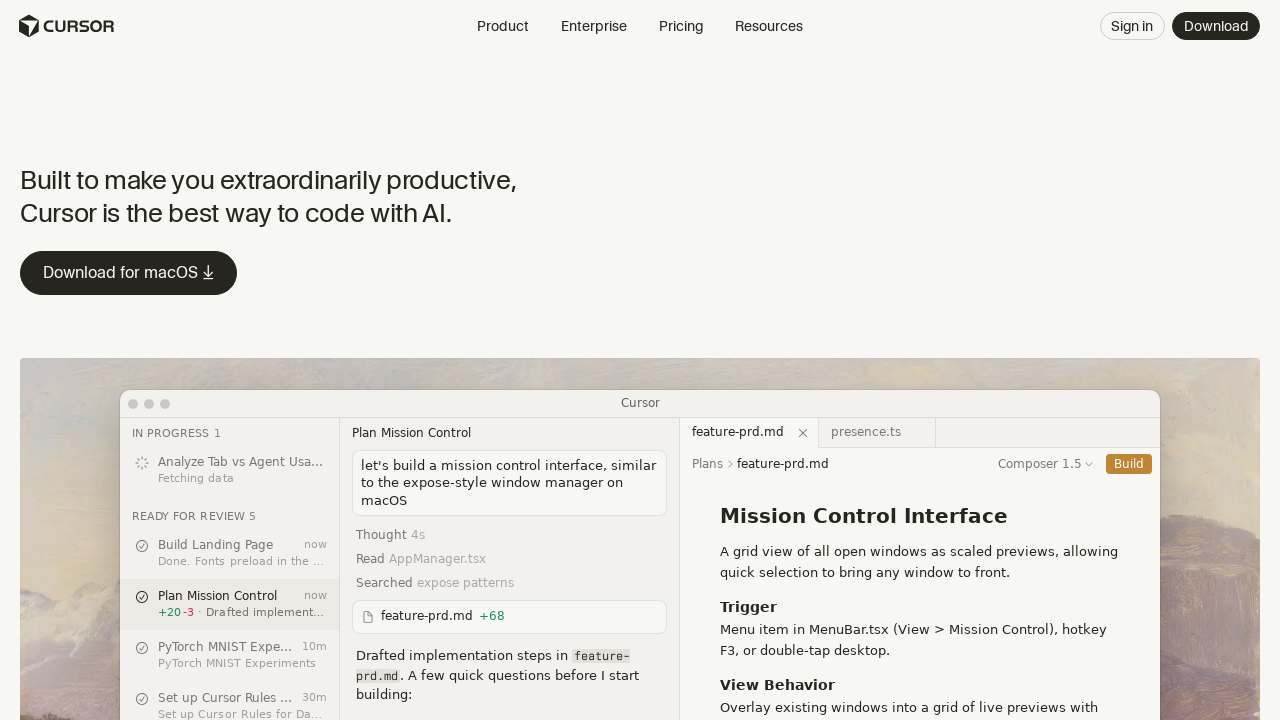

Navigated to Cursor website
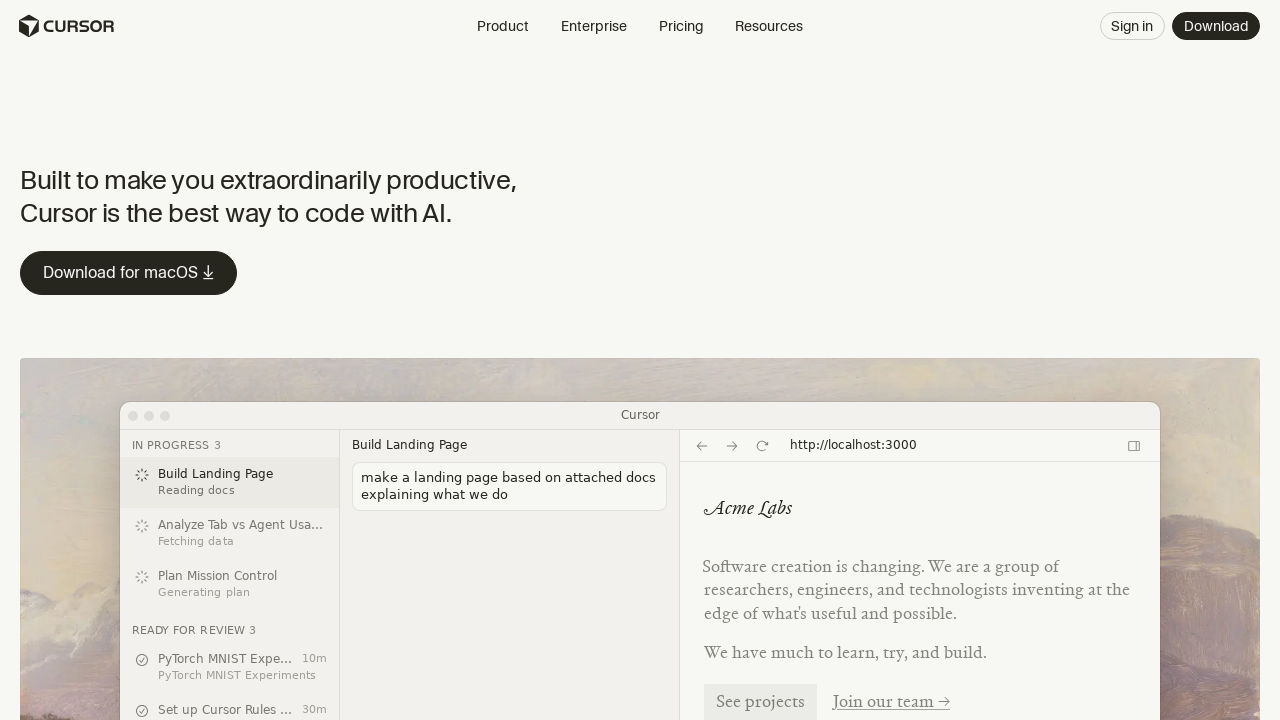

Waited 3 seconds for animations to complete
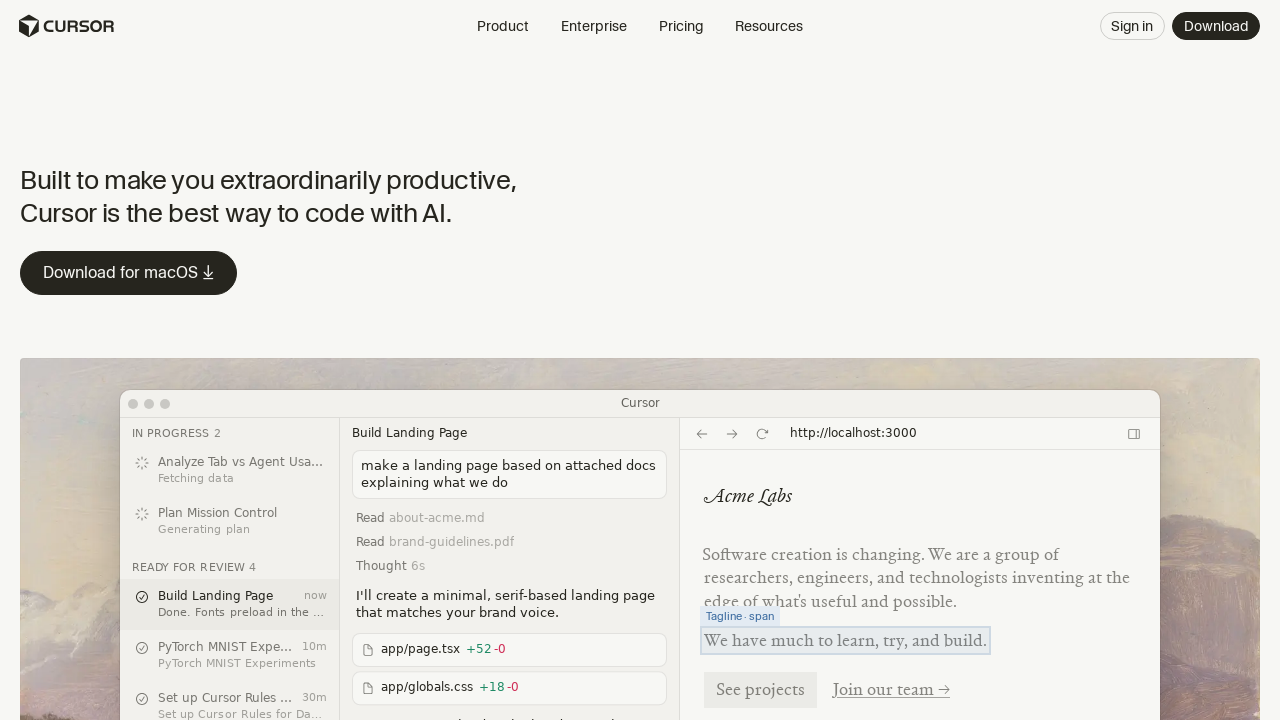

Verified DOM content has fully loaded
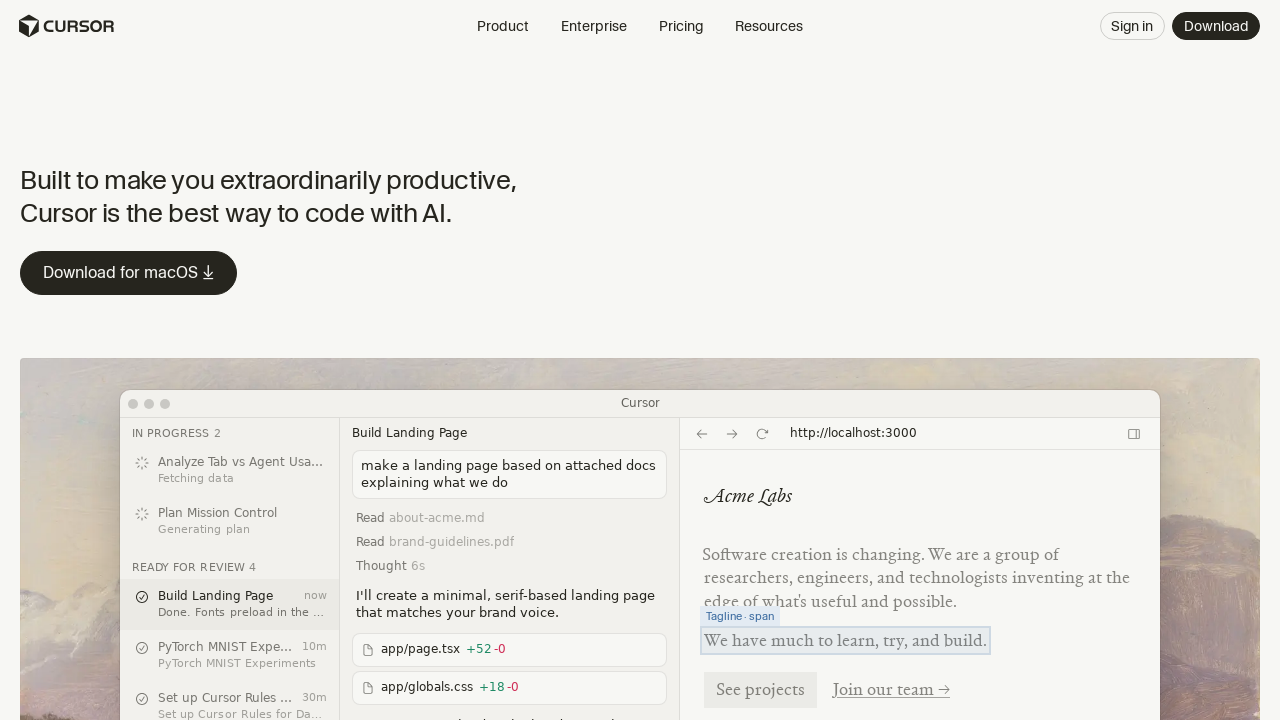

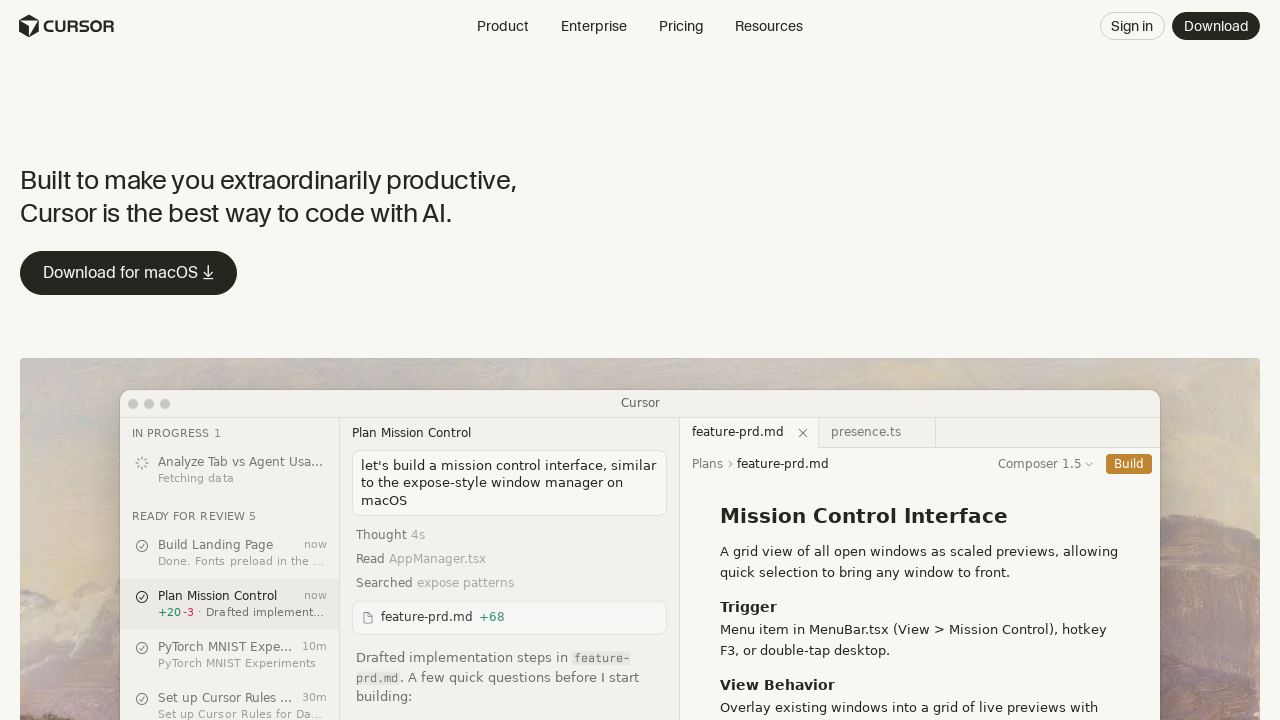